Tests the News and Events section by clicking the navigation link and scrolling through the content

Starting URL: https://iitm.humanbrain.in/index.html

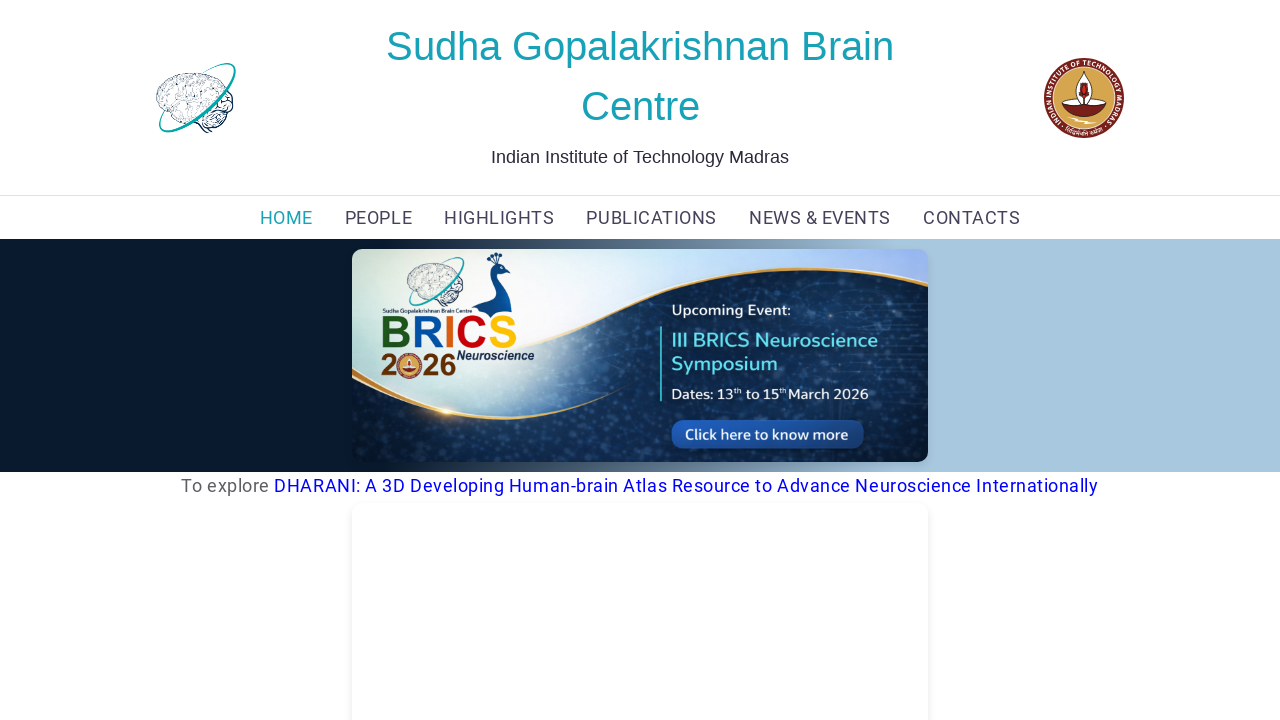

Clicked on NEWS & EVENTS navigation link at (820, 218) on xpath=(//a[text()='NEWS & EVENTS'])[1]
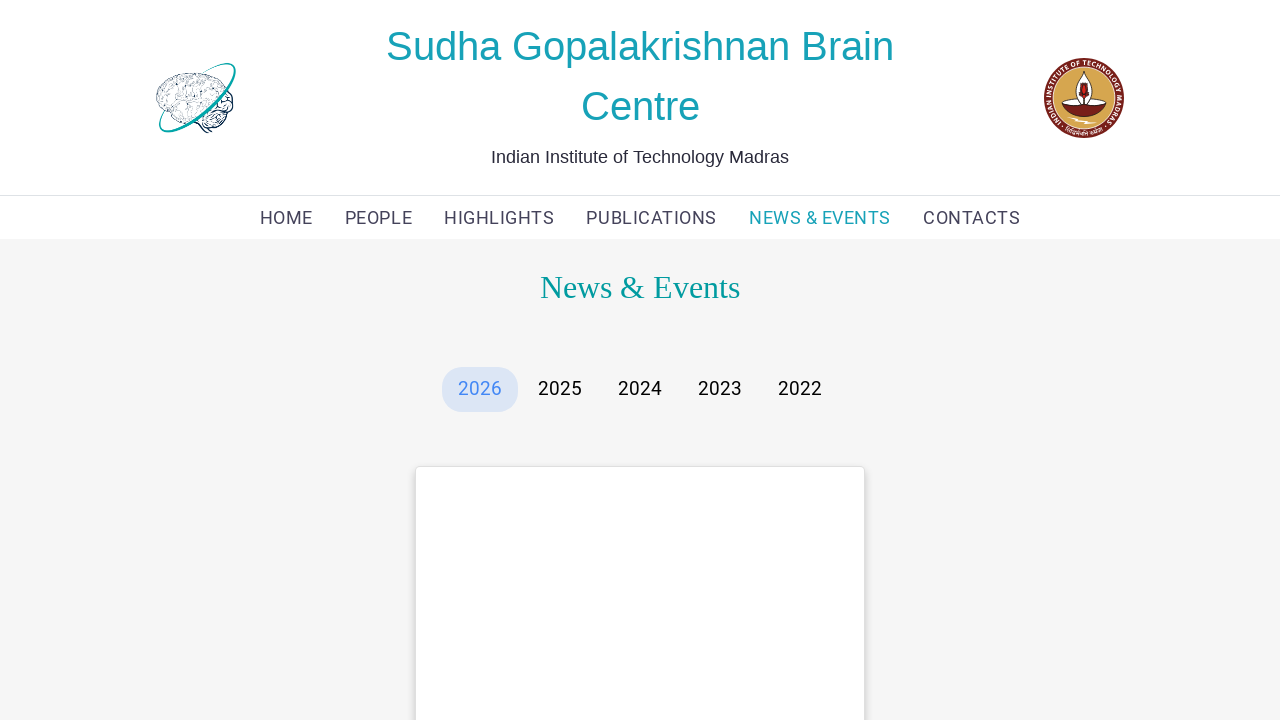

Scrolled to bottom of page
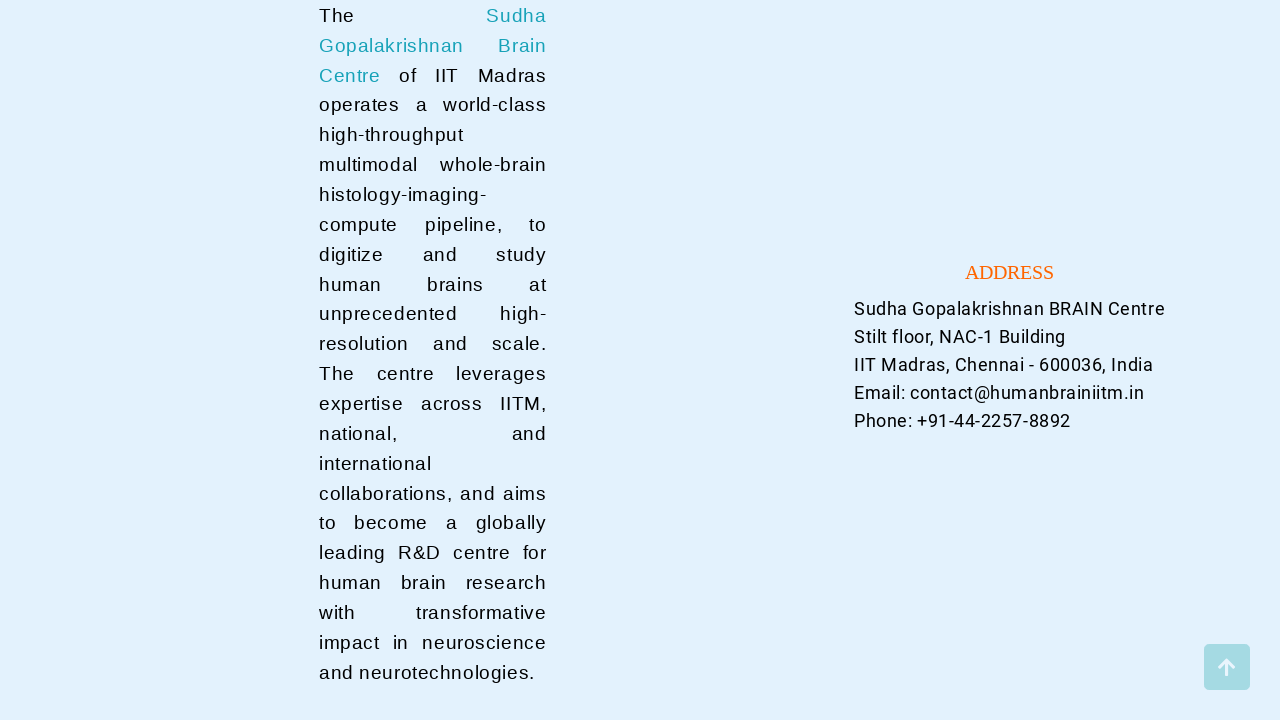

Scrolled back to top of page
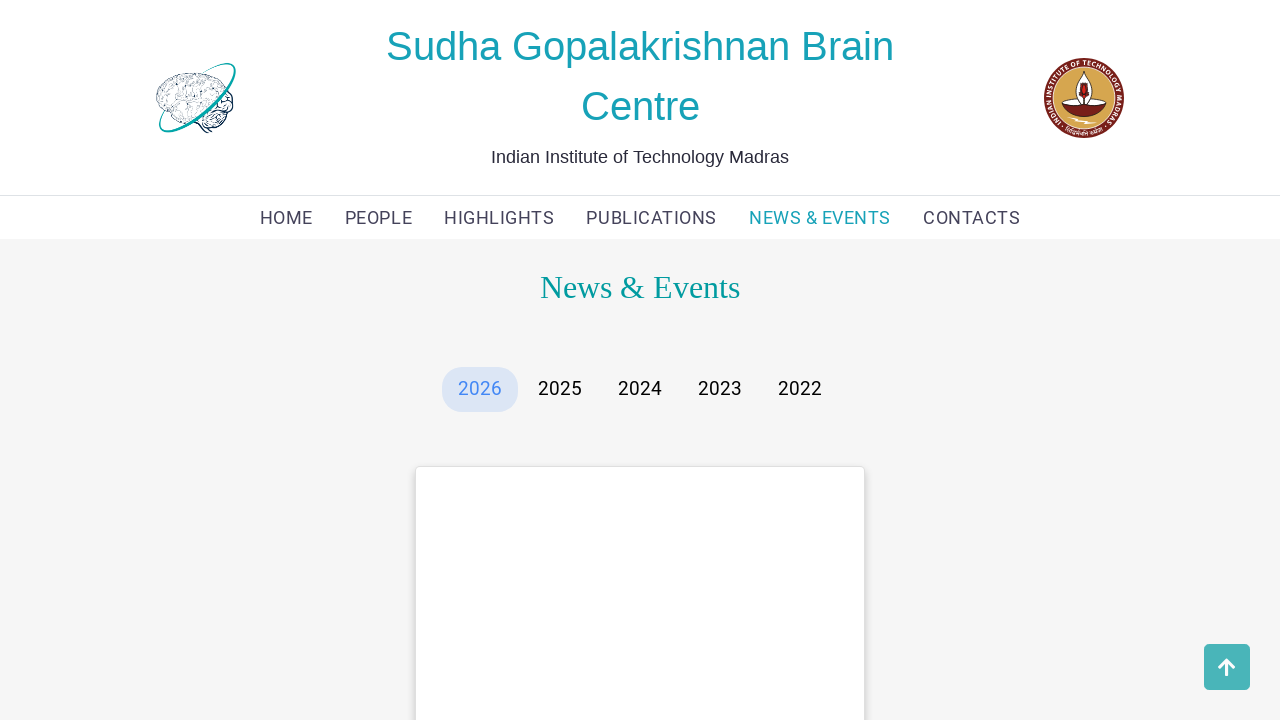

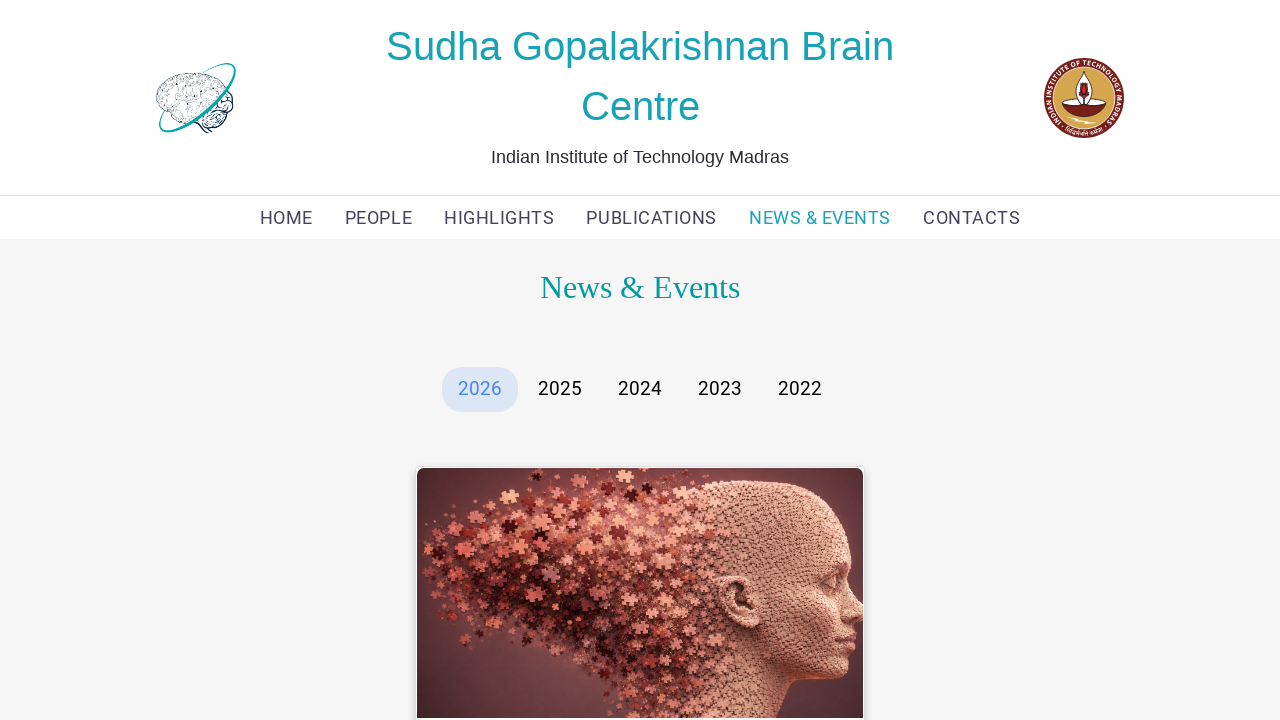